Tests interaction with iframes by filling an input field inside a frame using two different approaches - frame URL matching and frame locator

Starting URL: https://ui.vision/demo/webtest/frames/

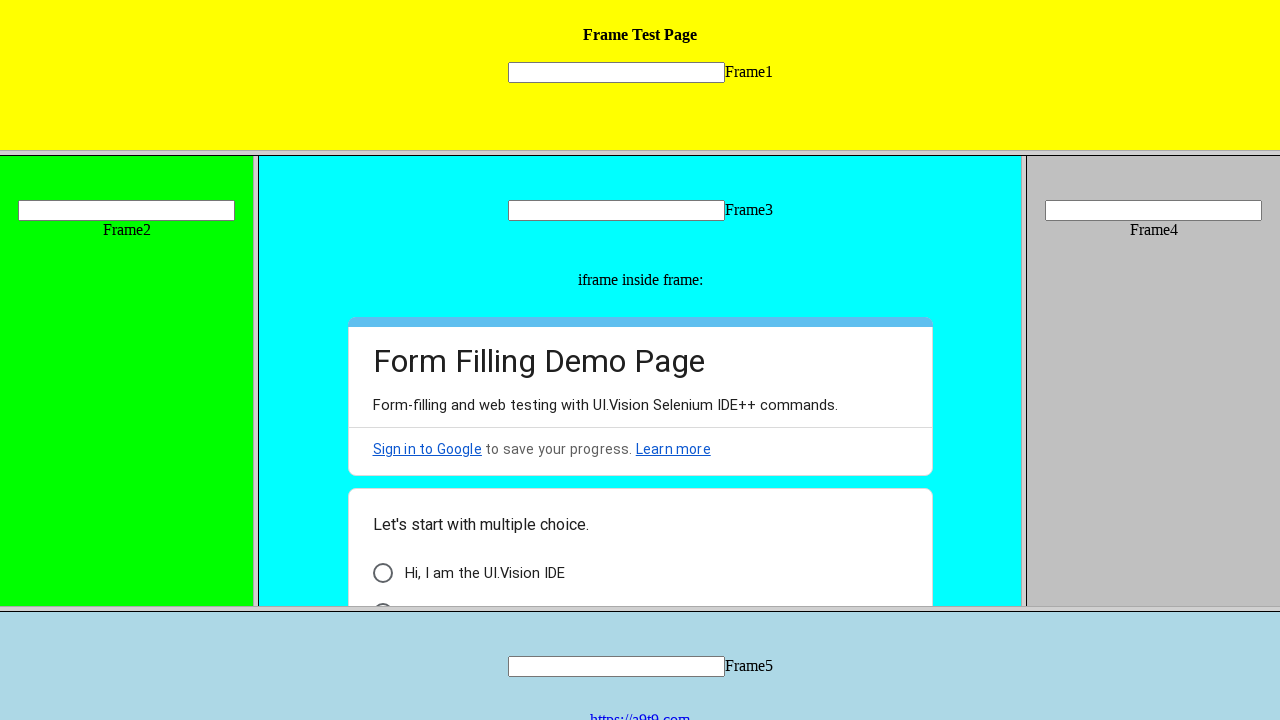

Located frame by URL https://ui.vision/demo/webtest/frames/frame_1.html
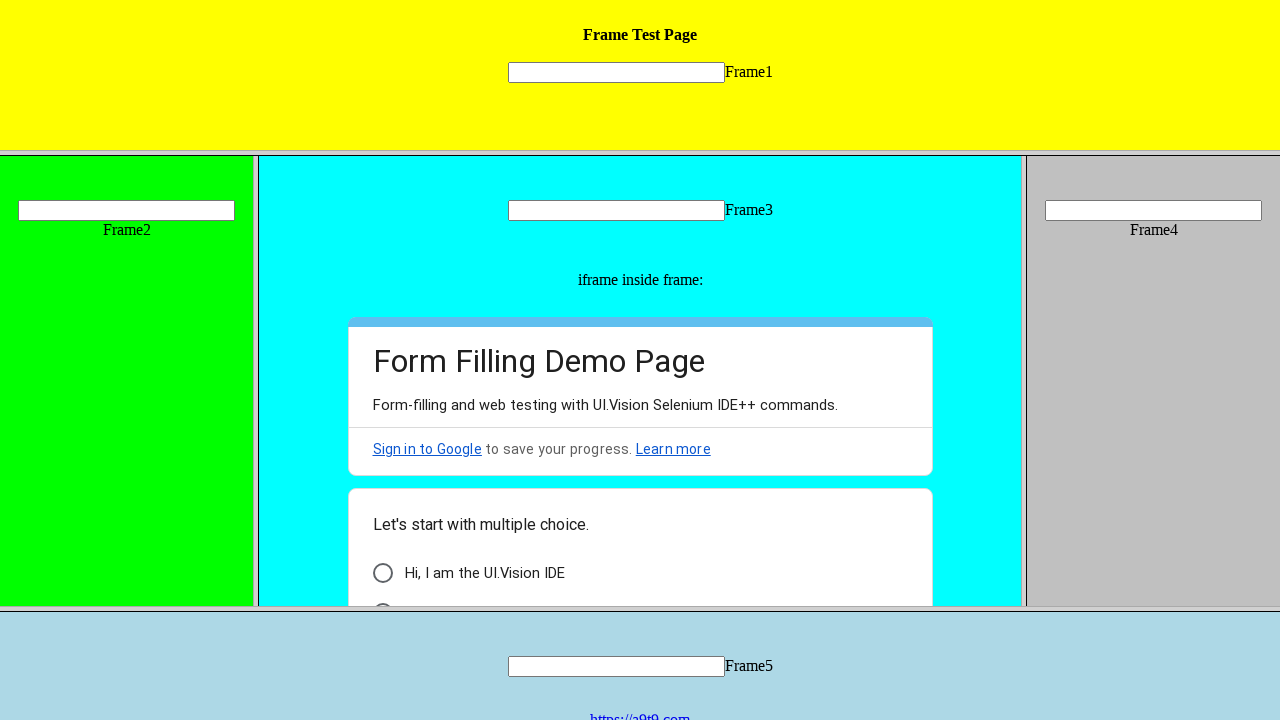

Filled input field in frame with 'Hello' using frame URL matching approach on //input[@name='mytext1']
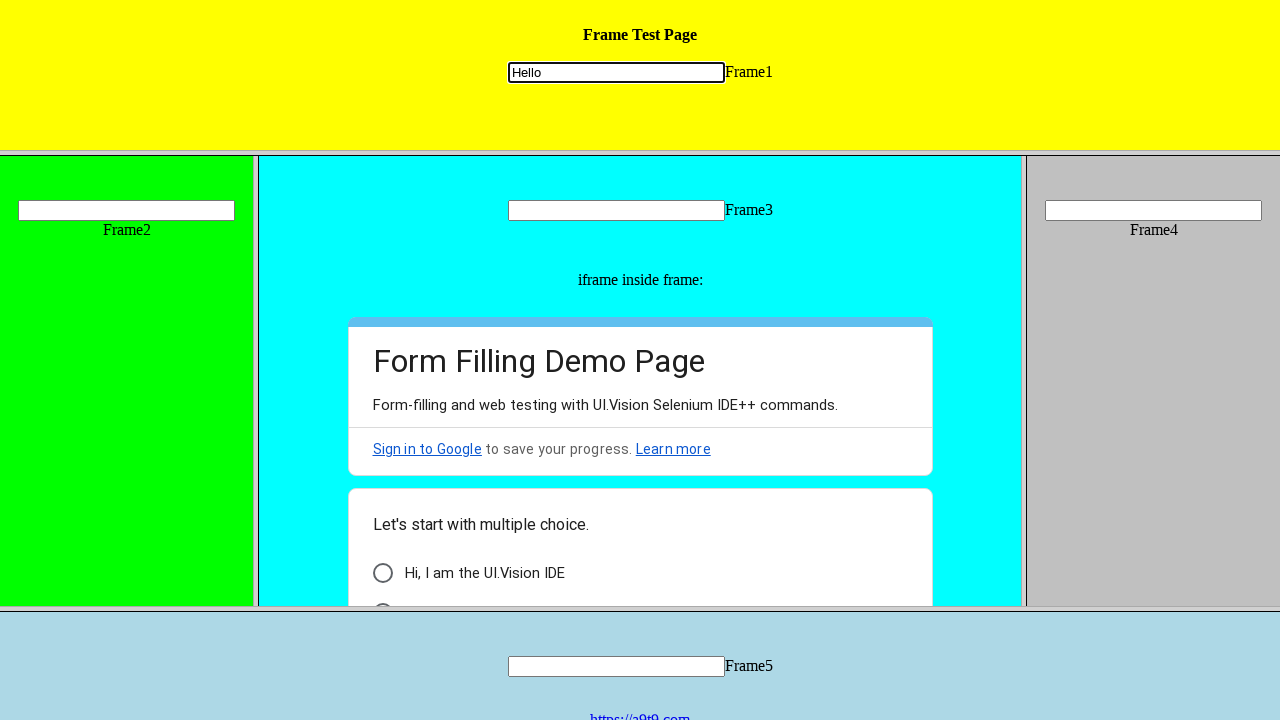

Filled input field in frame with 'Hari' using frame locator approach on frame[src='frame_1.html'] >> internal:control=enter-frame >> xpath=//input[@name
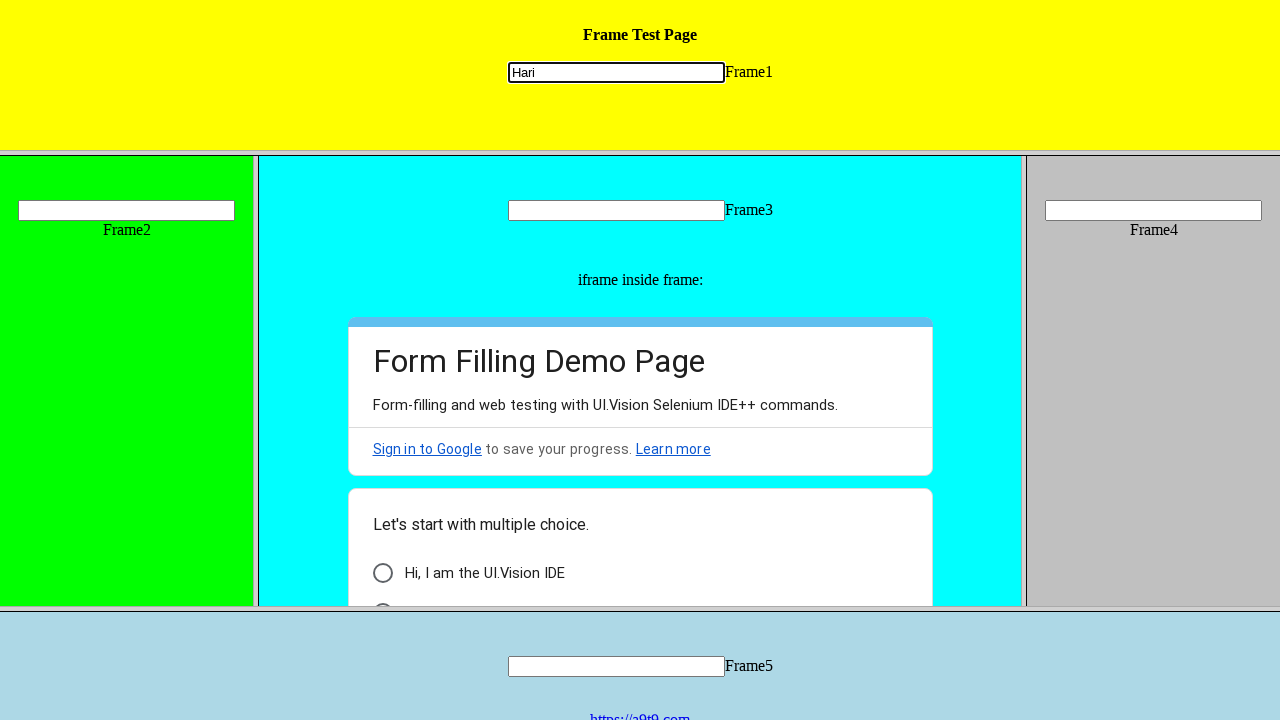

Waited 3000ms for actions to complete
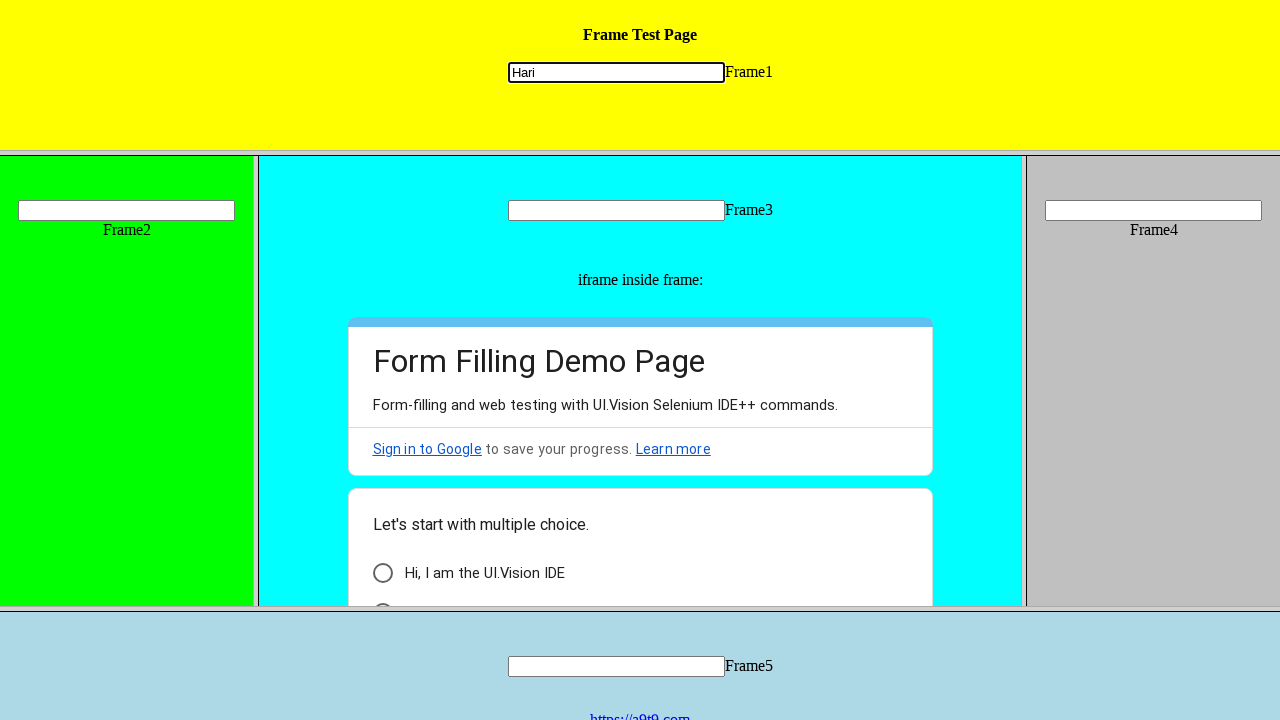

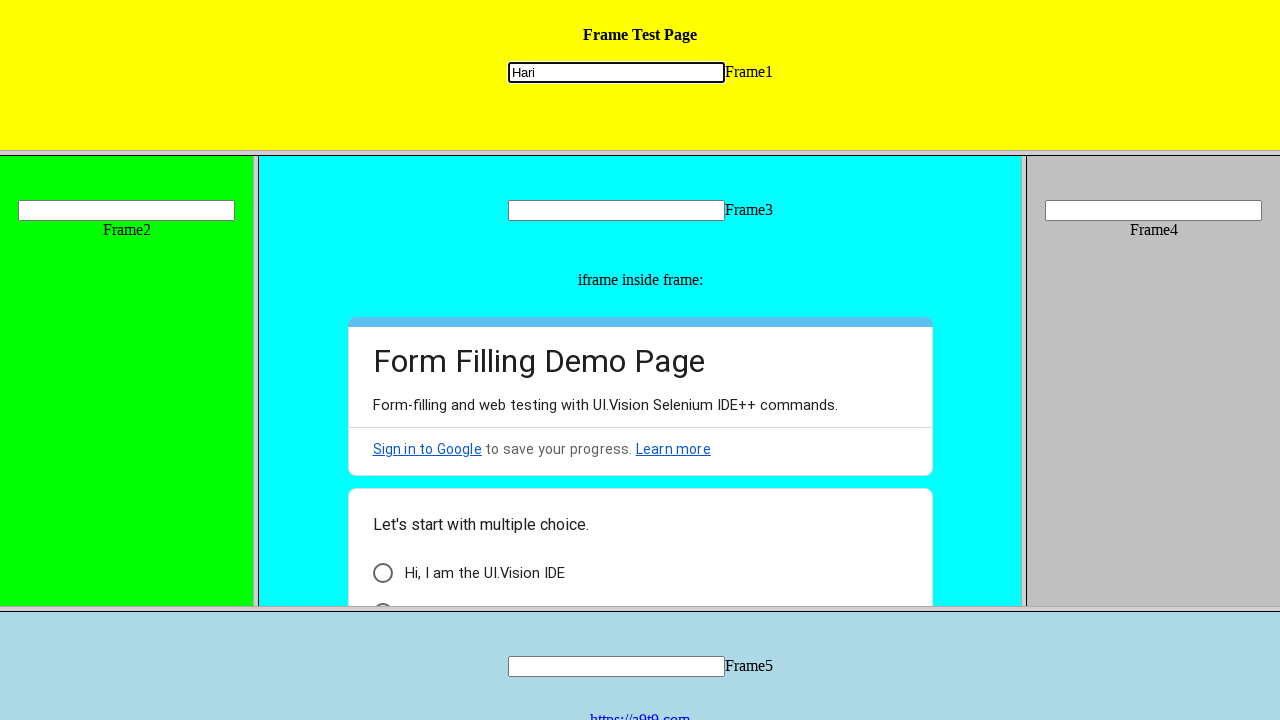